Navigates to an automation practice page and takes screenshots of the full page and a specific input element

Starting URL: https://rahulshettyacademy.com/AutomationPractice/

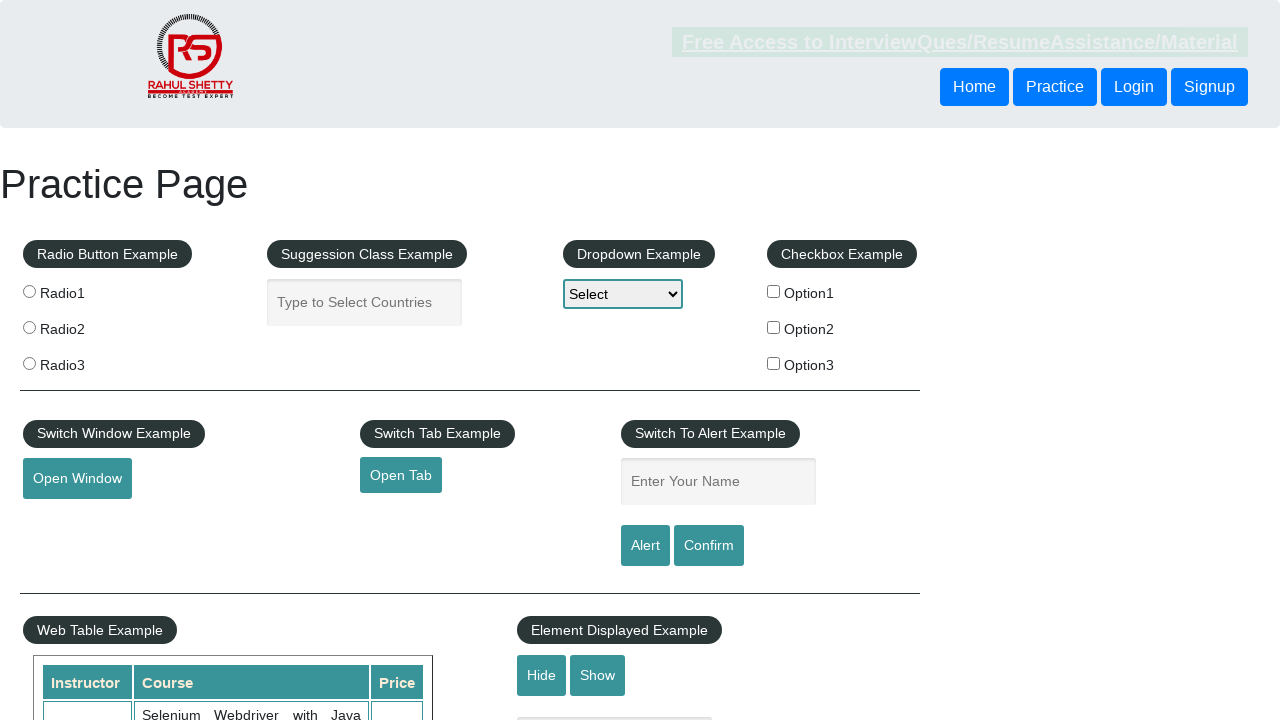

Waited for name input field to load
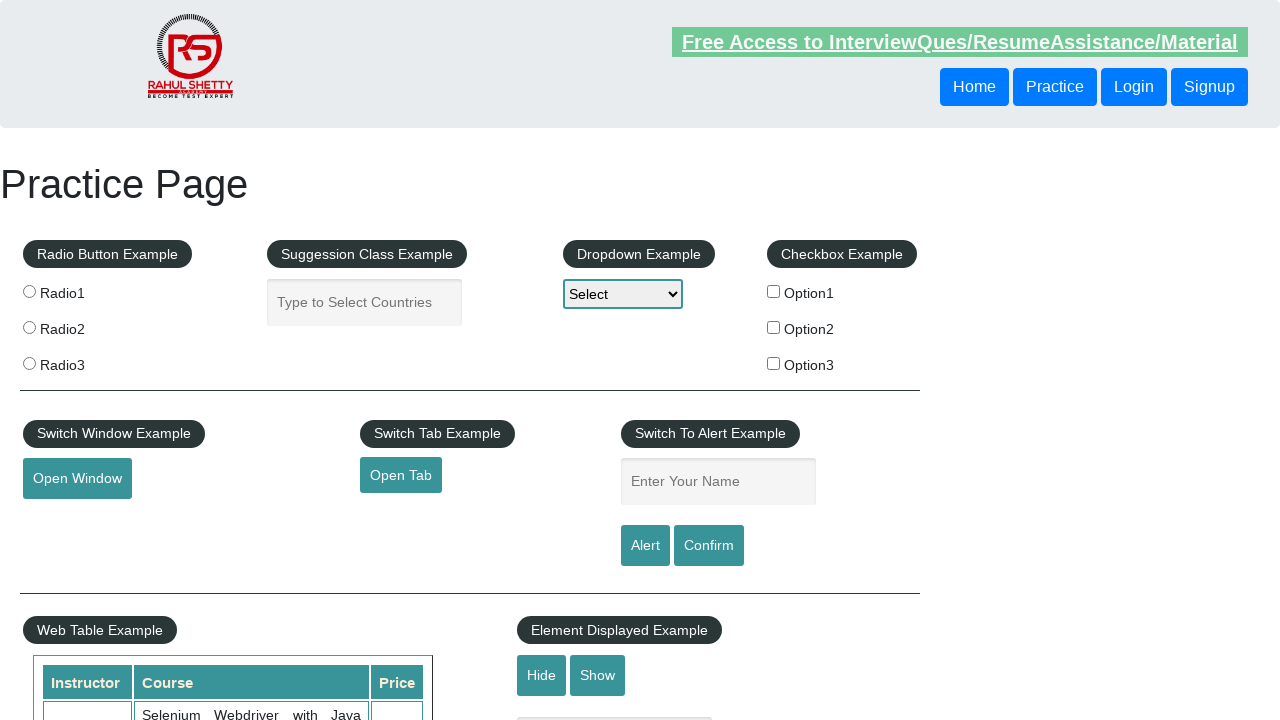

Located the name input field
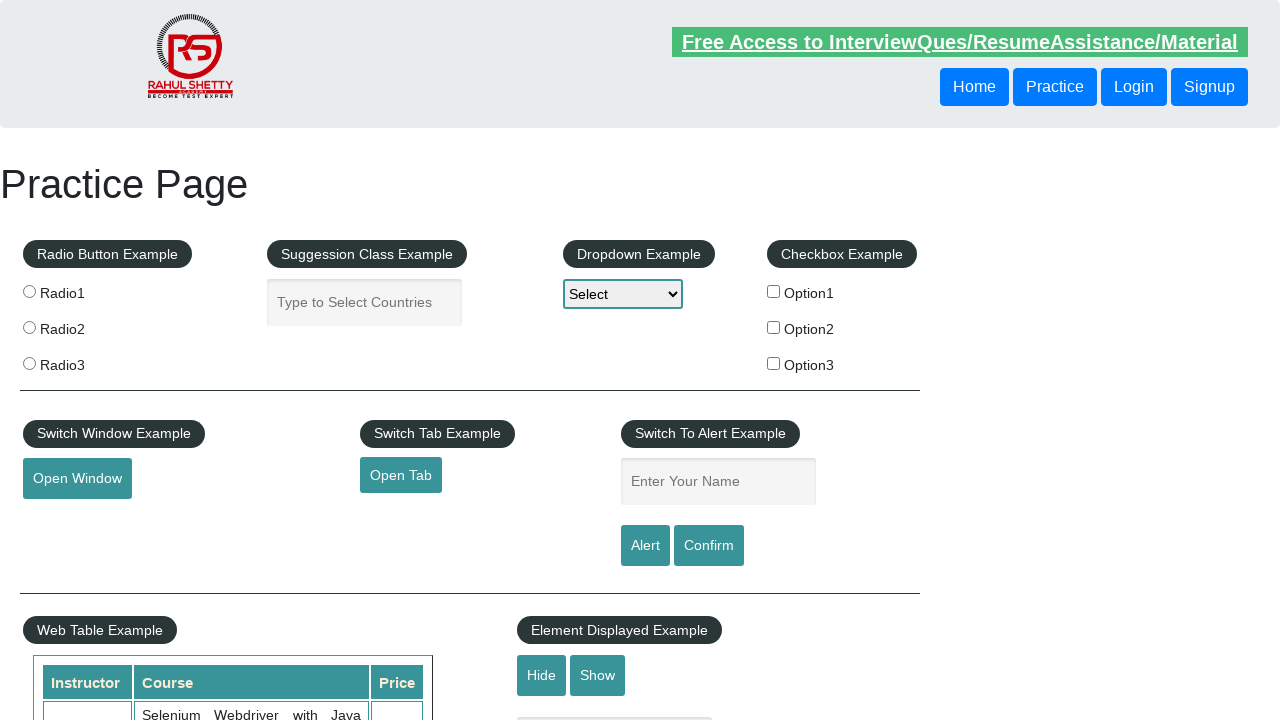

Verified name input field is visible
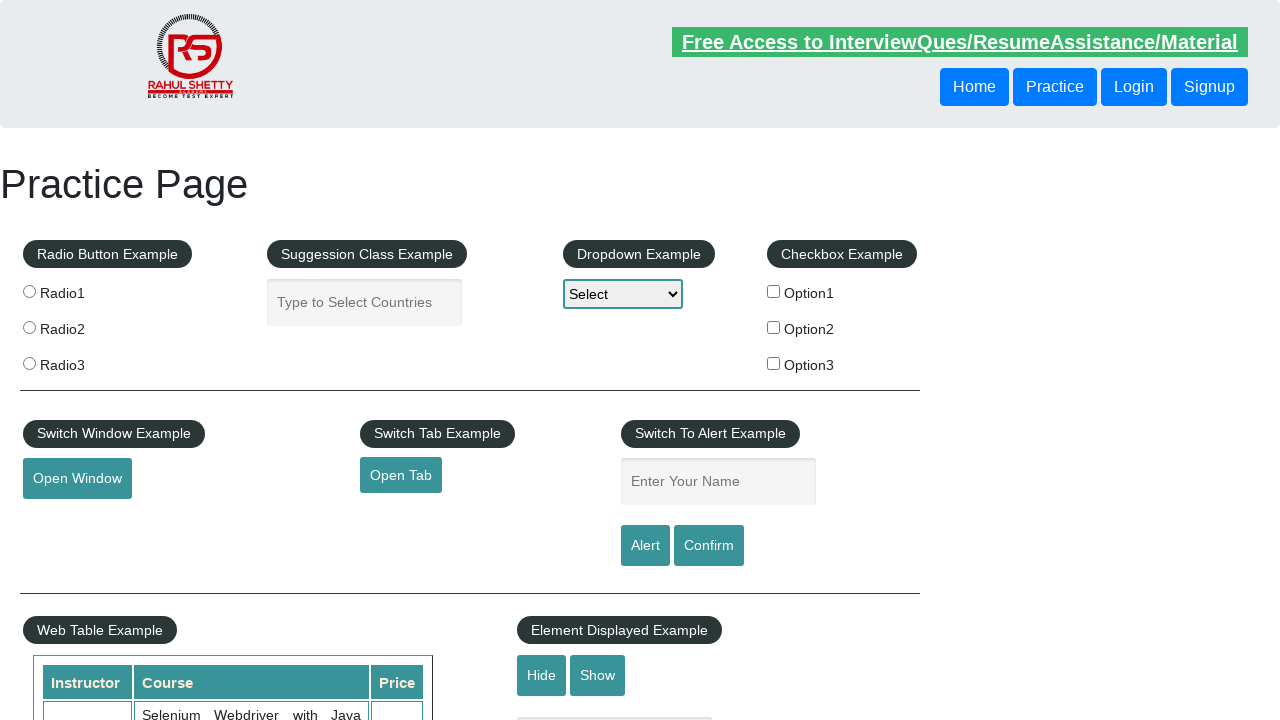

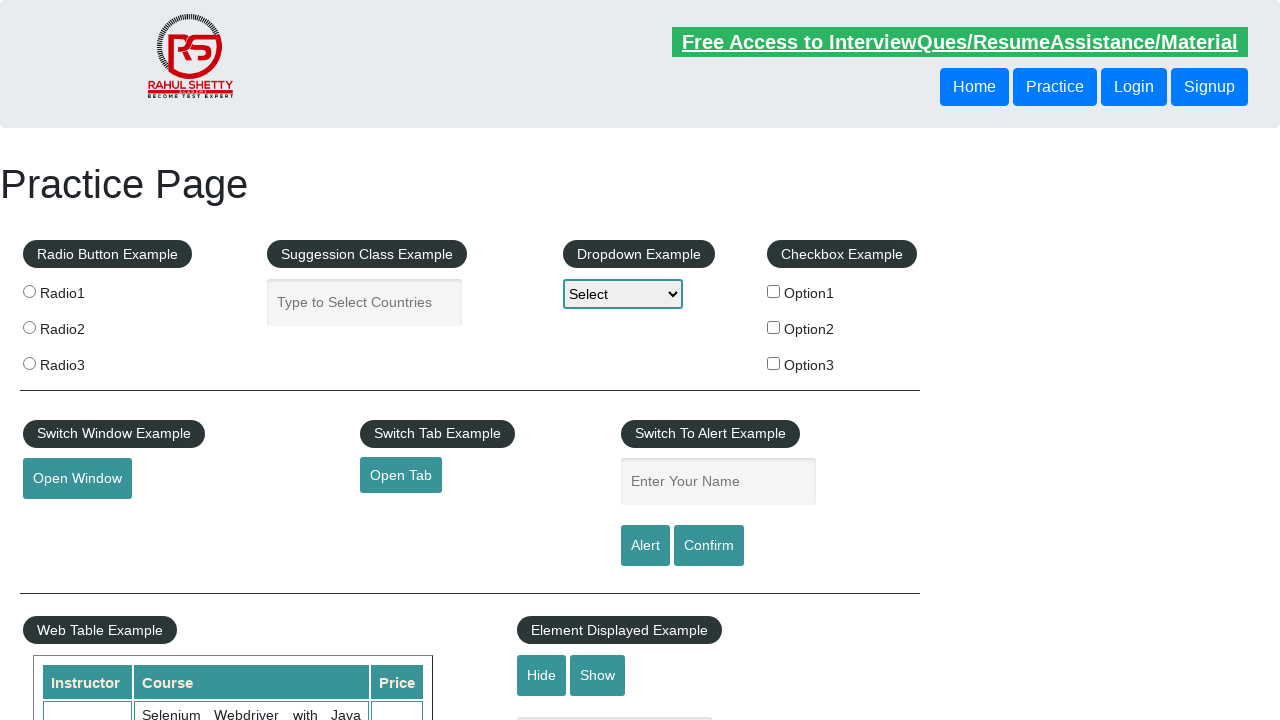